Tests selecting a custom radio button on Angular Material components demo page

Starting URL: https://material.angular.io/components/radio/examples

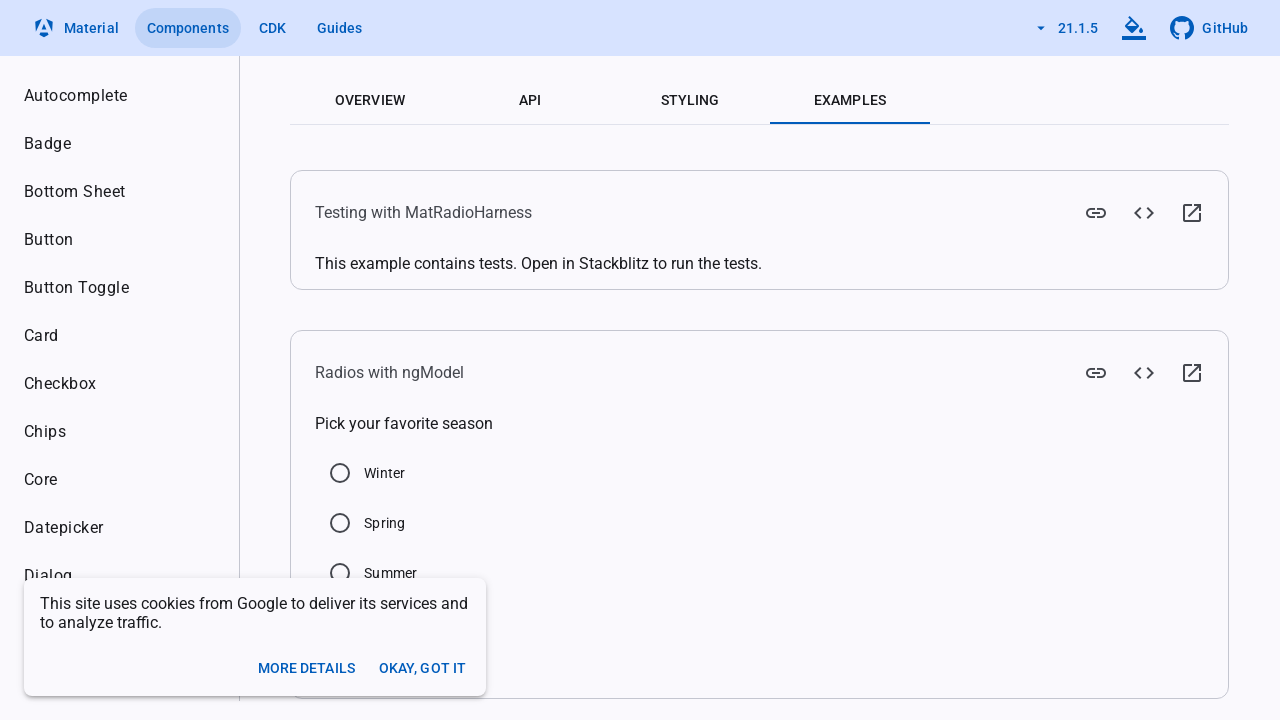

Located Winter radio button element
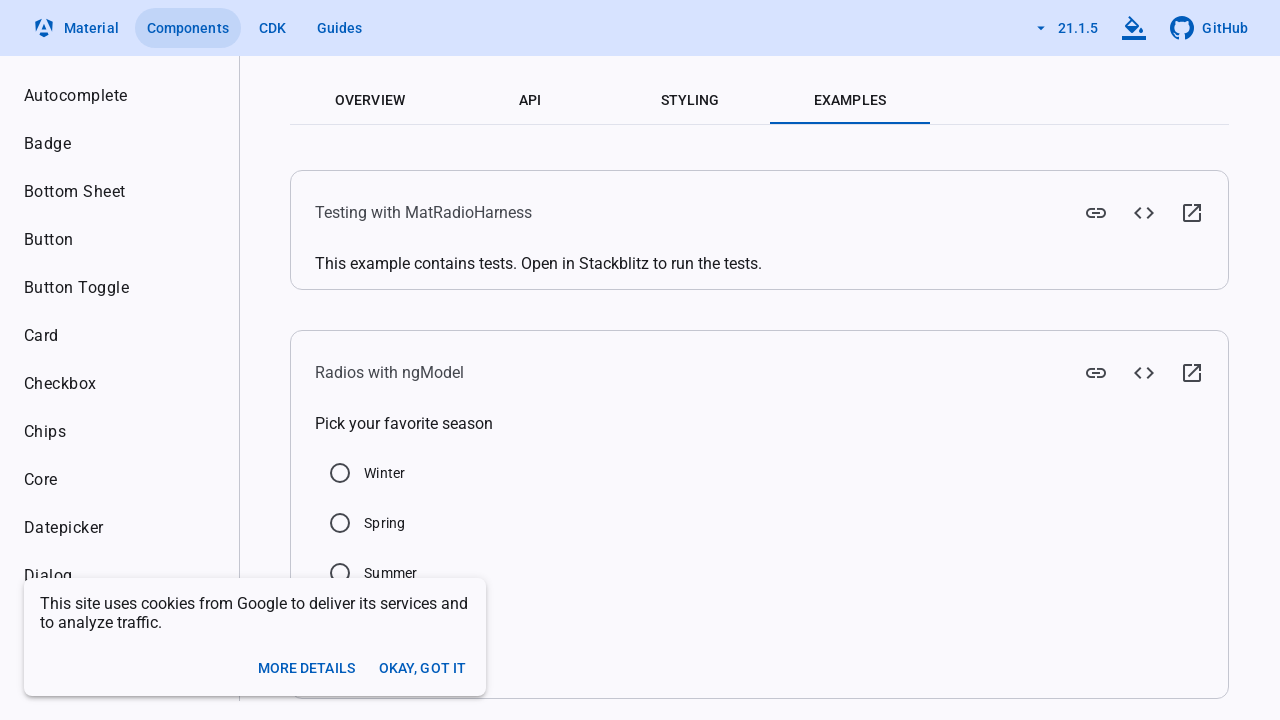

Clicked Winter radio button using JavaScript execution
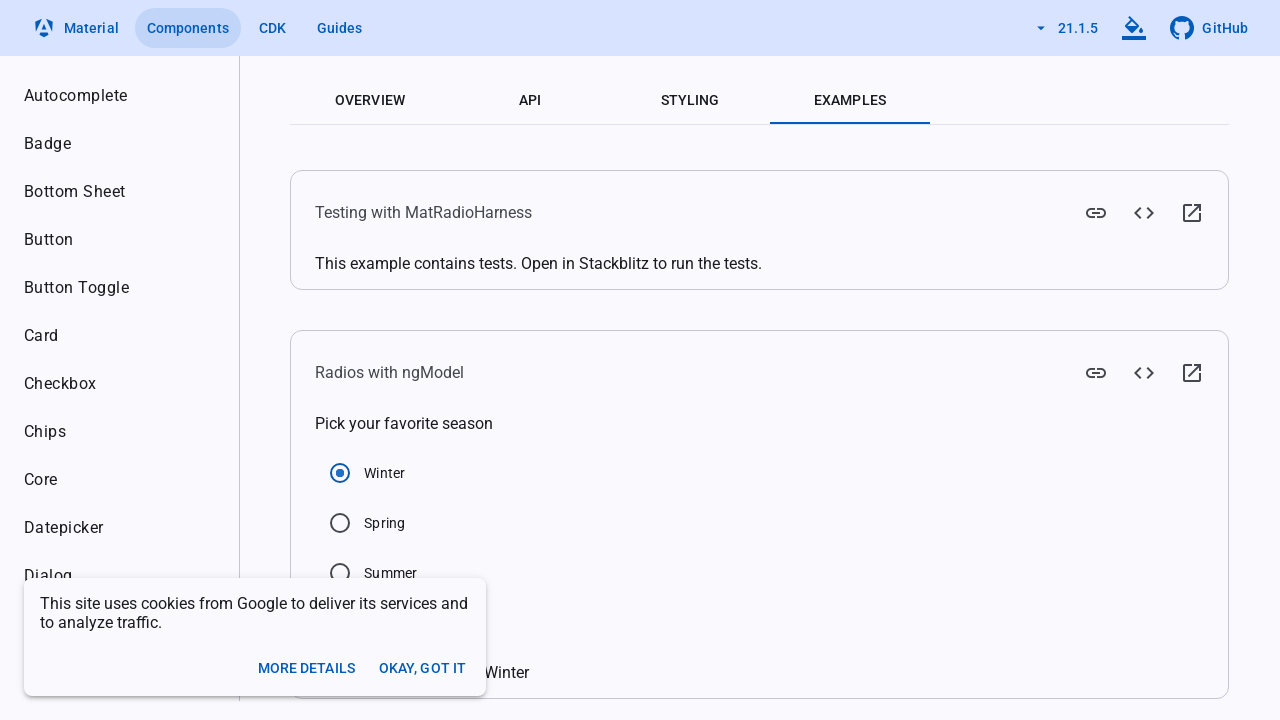

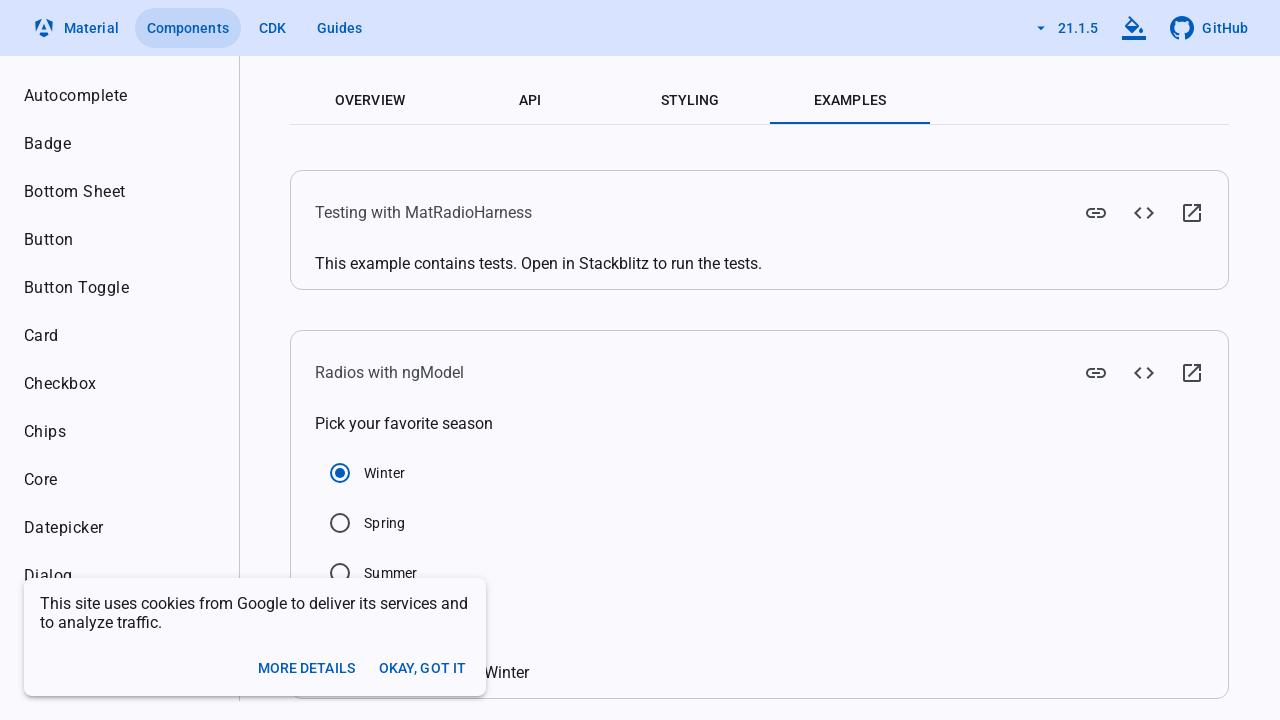